Tests the download button functionality on the Upload and Download page

Starting URL: https://demoqa.com/upload-download

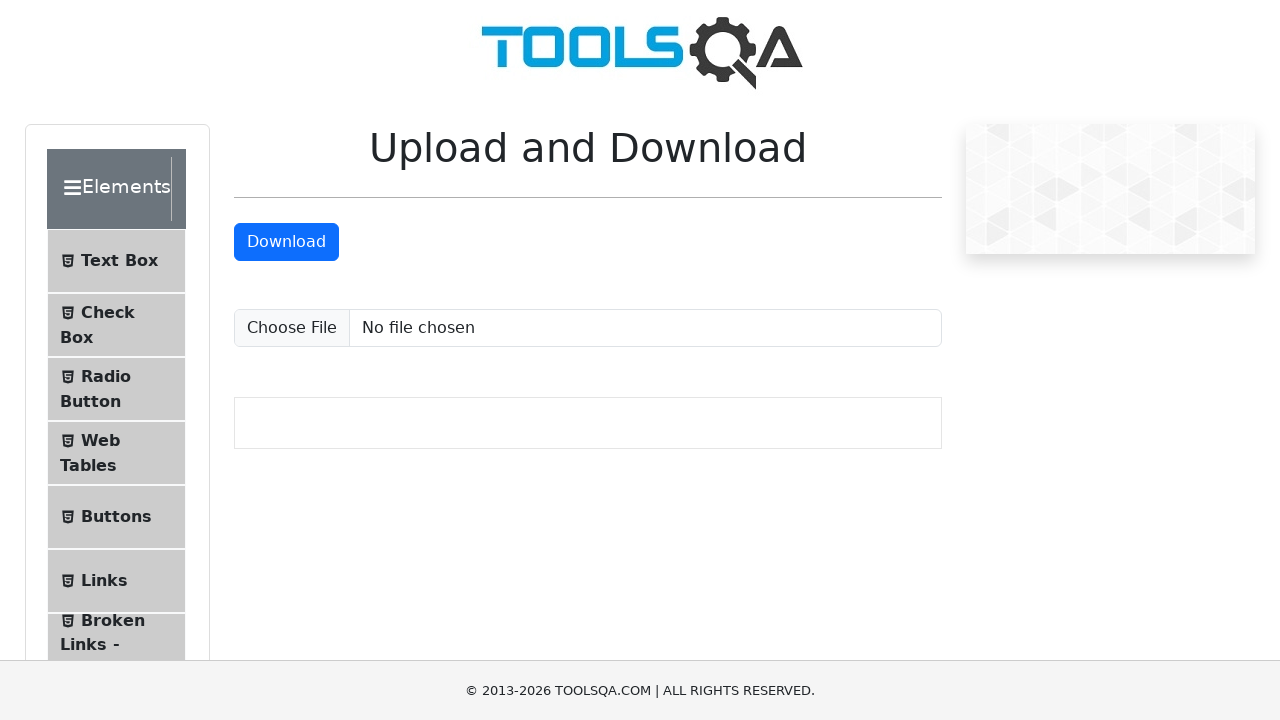

Clicked download button on Upload and Download page at (286, 242) on a#downloadButton
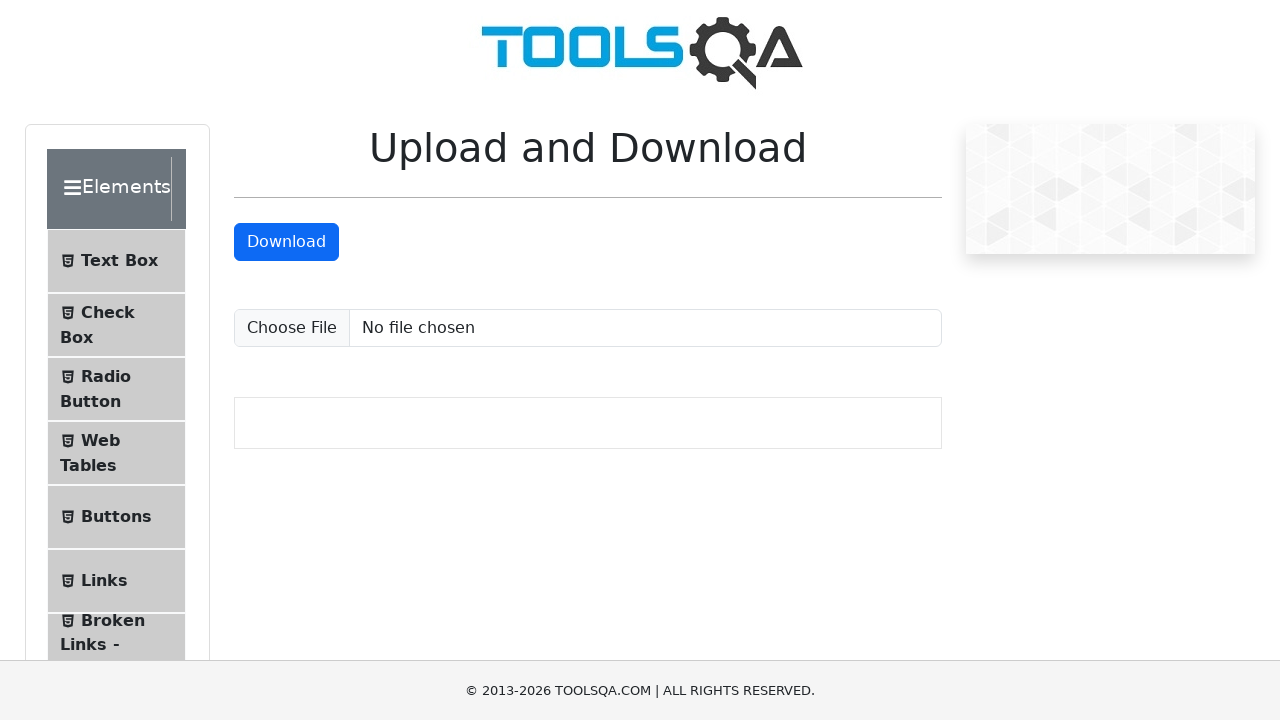

Waited 2 seconds for download to start
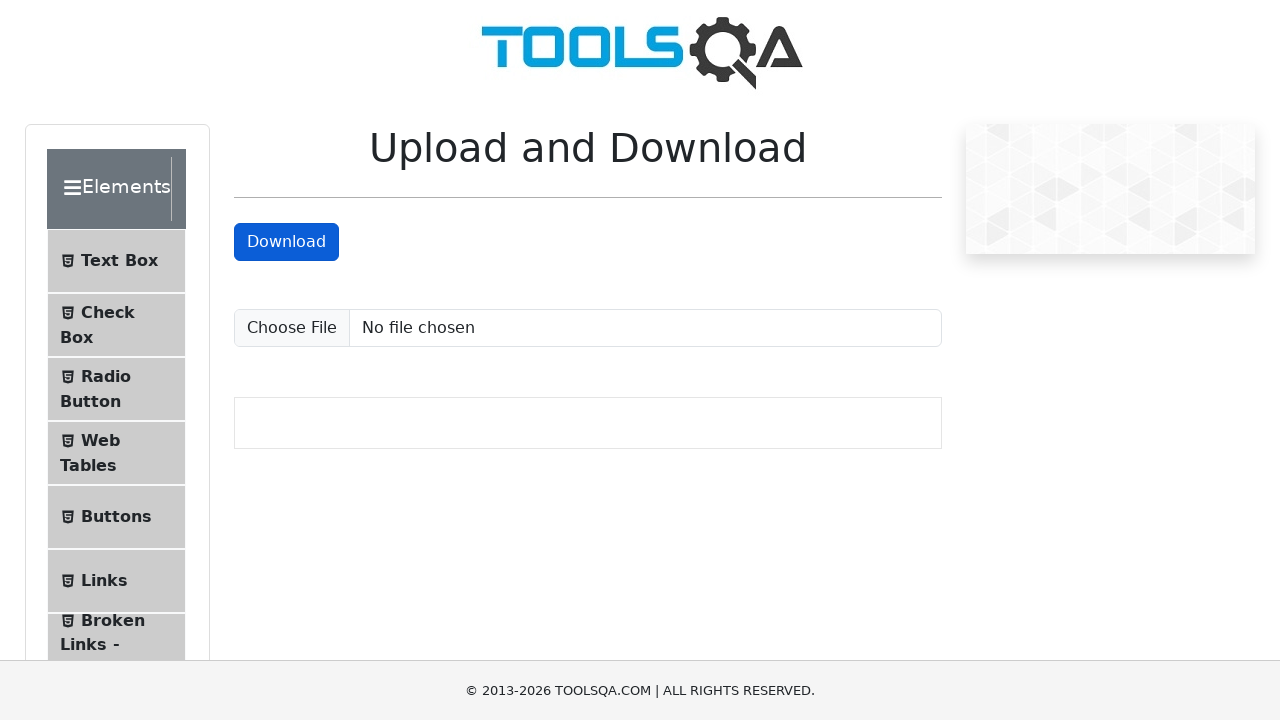

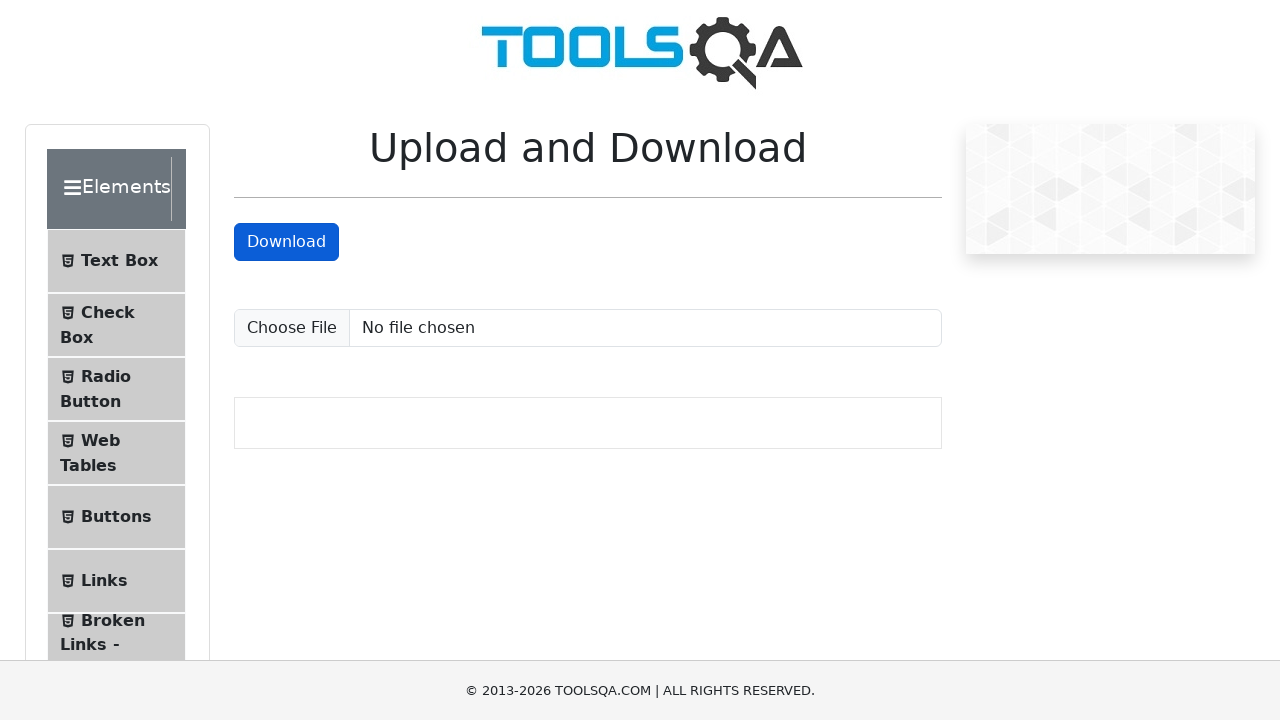